Tests various locator techniques on a practice form by filling in username and password fields, clicking sign-in button, handling error message, and then navigating to forgot password page to fill in recovery form fields.

Starting URL: https://rahulshettyacademy.com/locatorspractice/

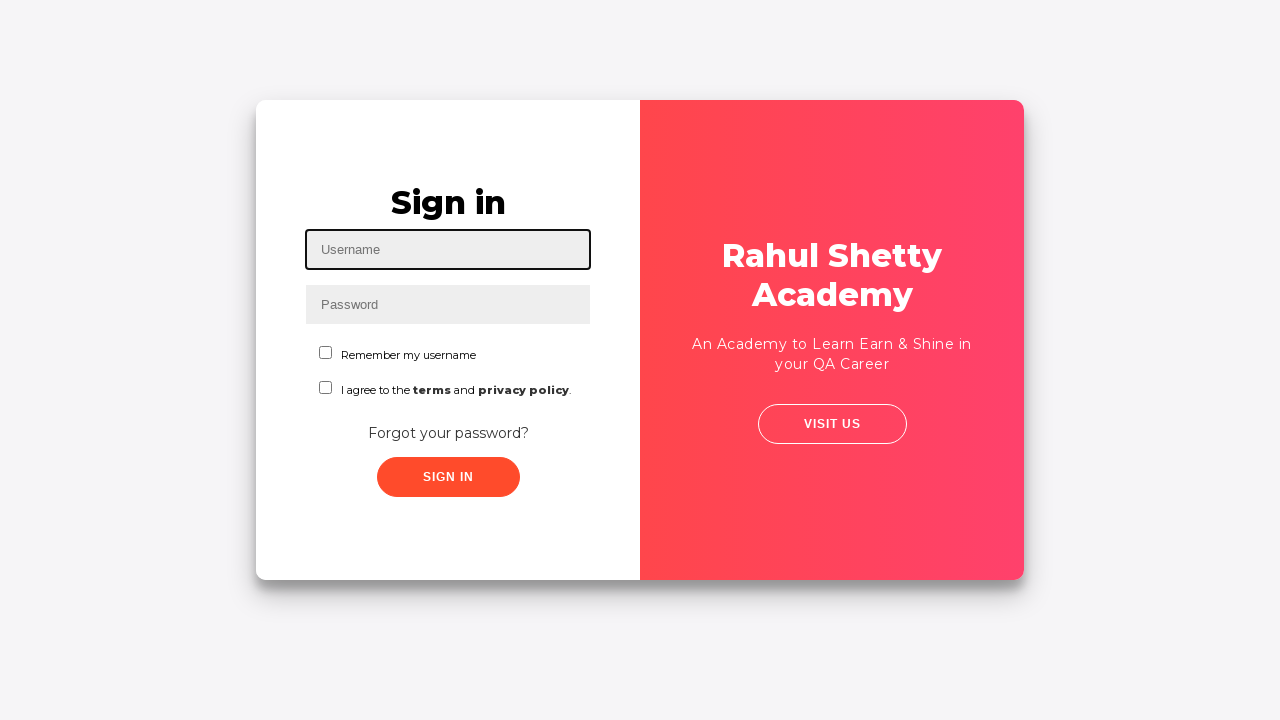

Filled username field with 'fuzz' using ID locator on #inputUsername
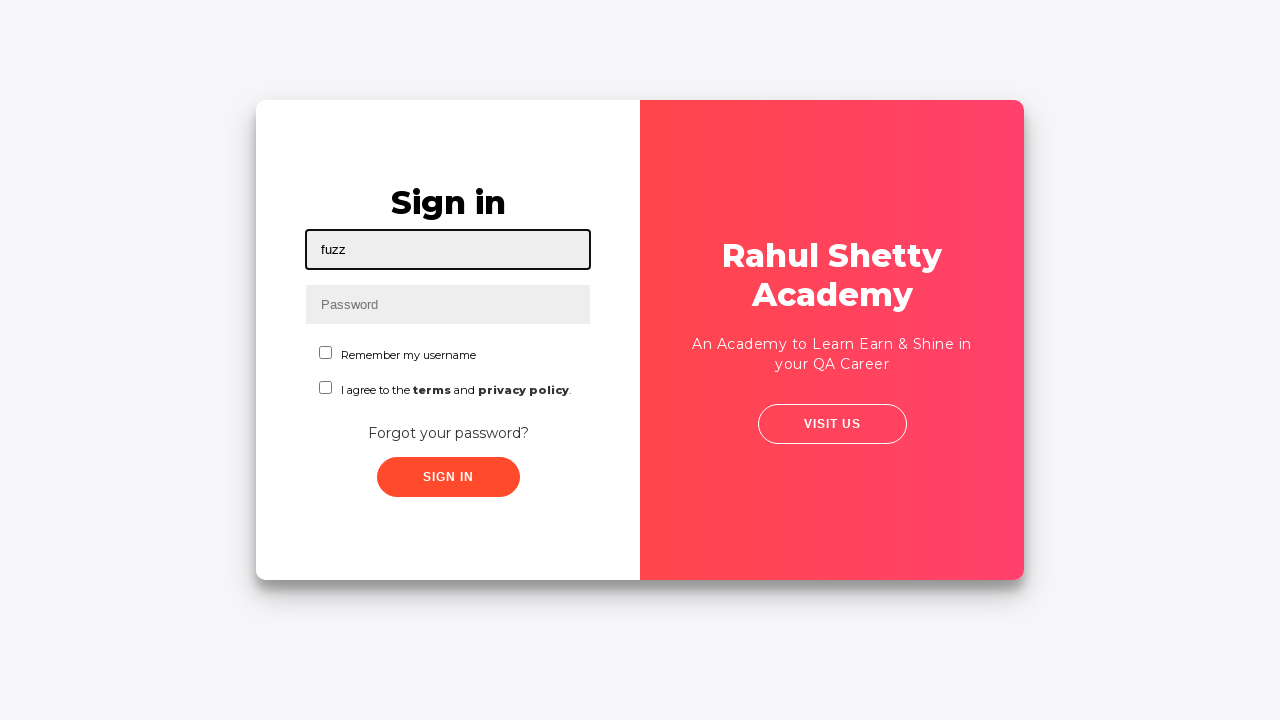

Filled password field with 'mcchicken' using name attribute on input[name='inputPassword']
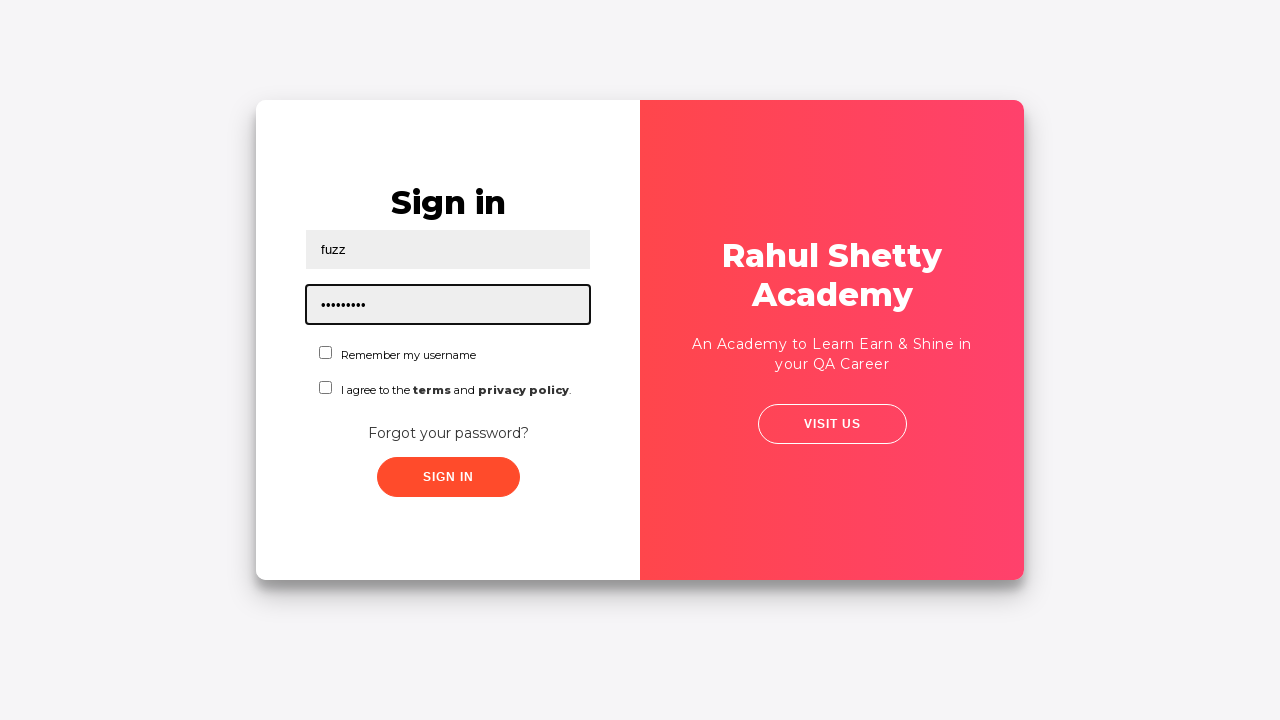

Clicked sign in button using class name locator at (448, 477) on .signInBtn
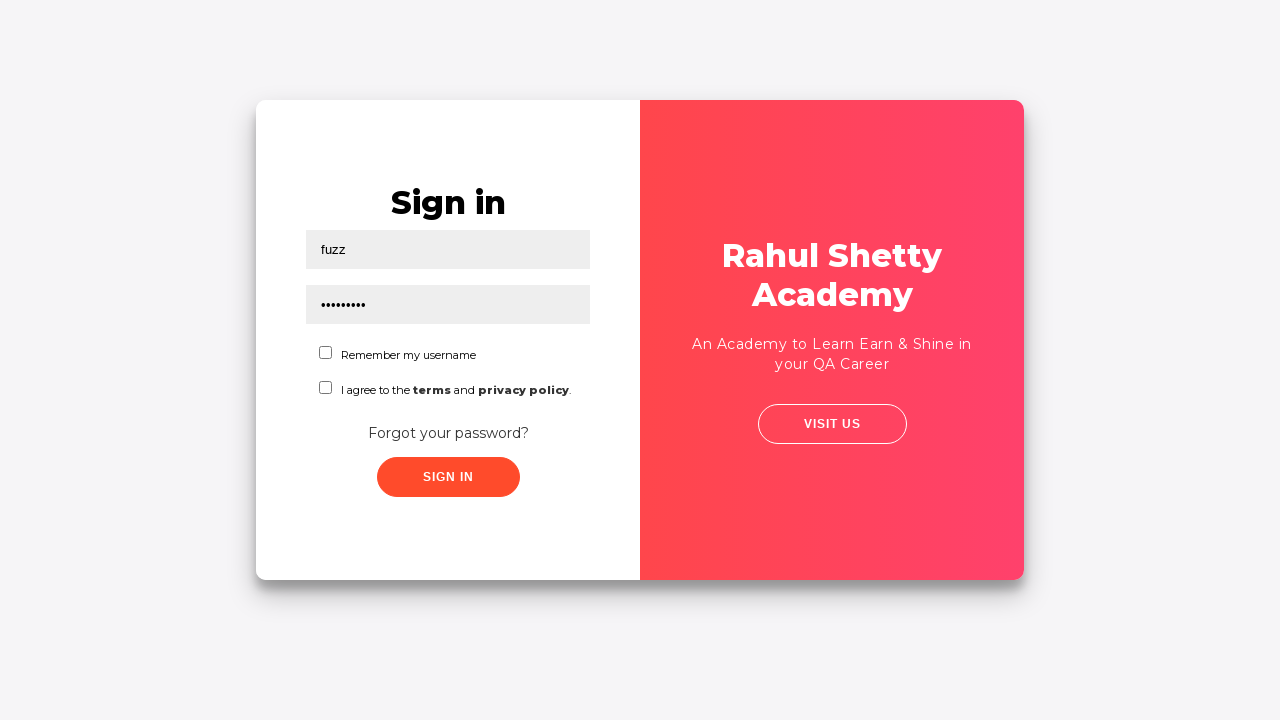

Waited for error message to appear
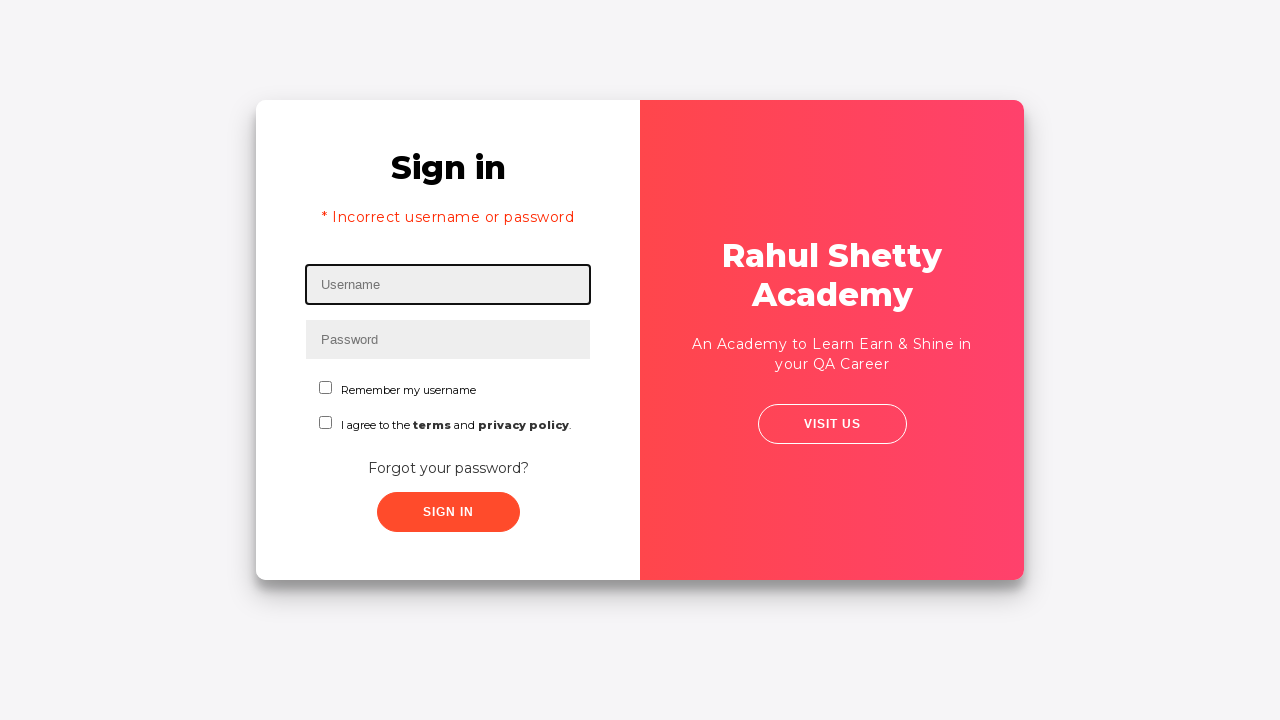

Clicked 'Forgot your password?' link at (448, 468) on text='Forgot your password?'
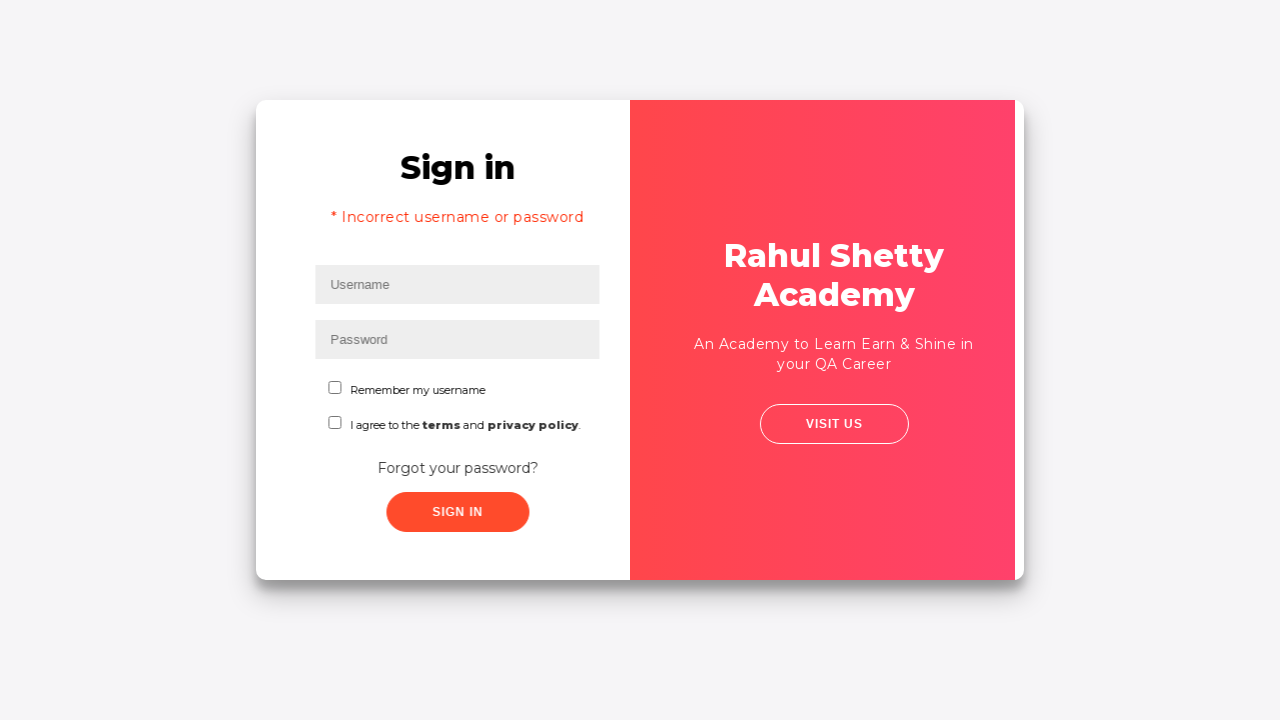

Filled name field with 'testmctest' in forgot password form on input[placeholder='Name']
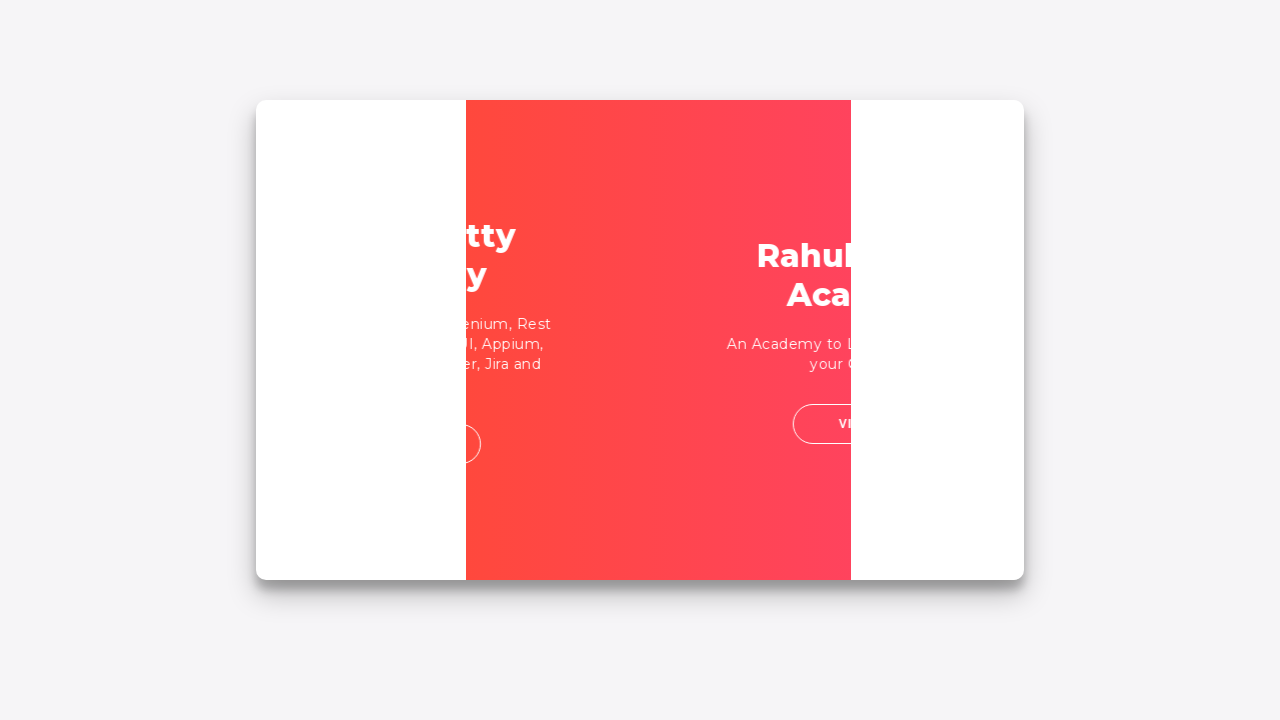

Filled email field with 'testmctest@example.com' in forgot password form on input[placeholder='Email']
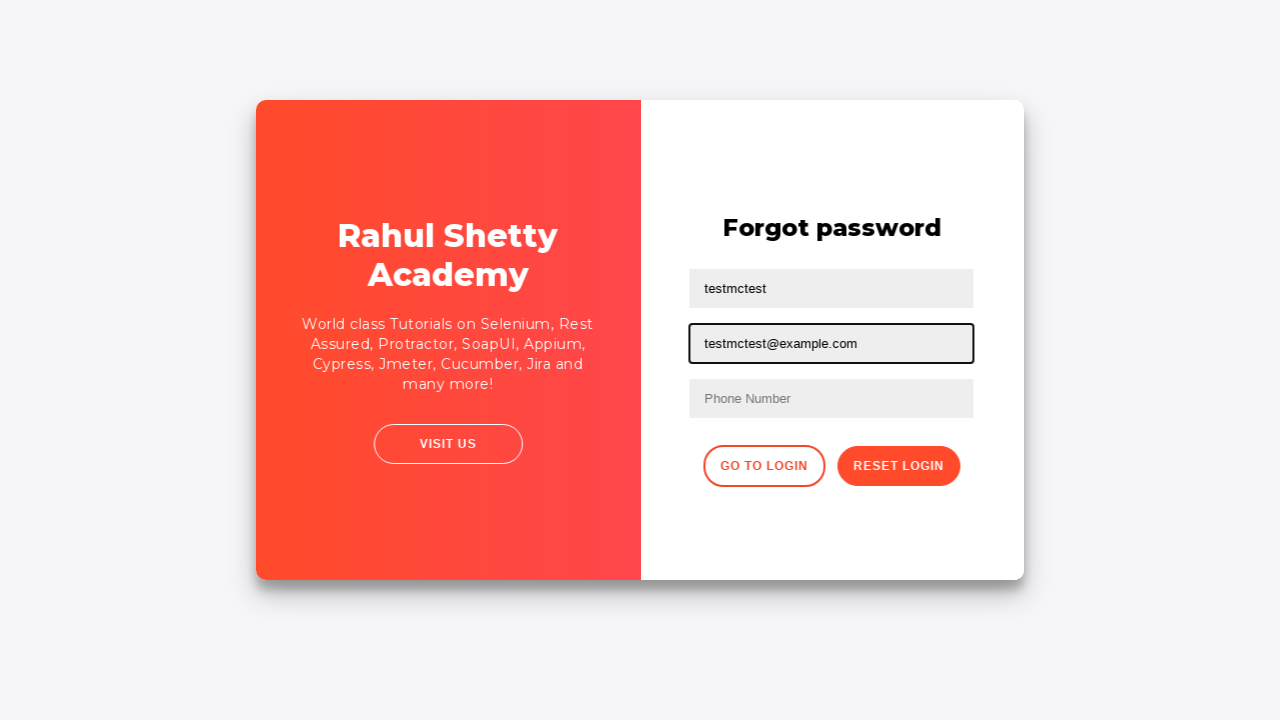

Filled phone number field with '12345678910' in forgot password form on input[placeholder='Phone Number']
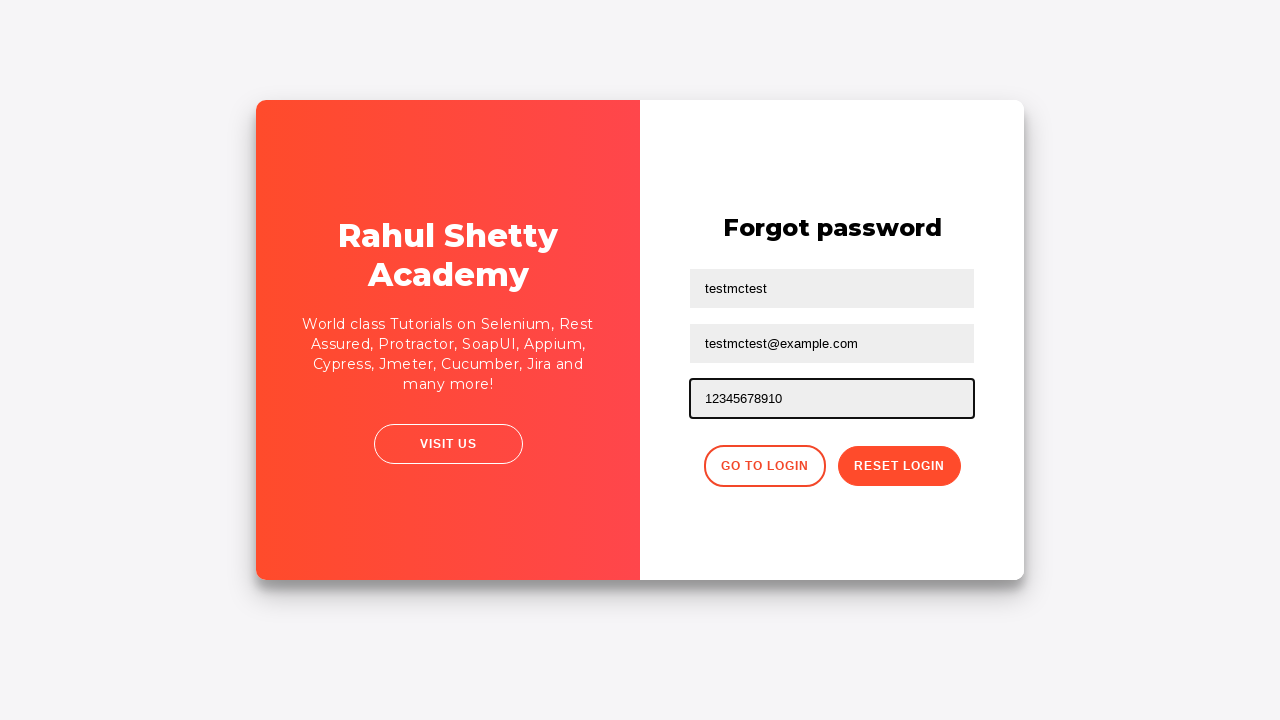

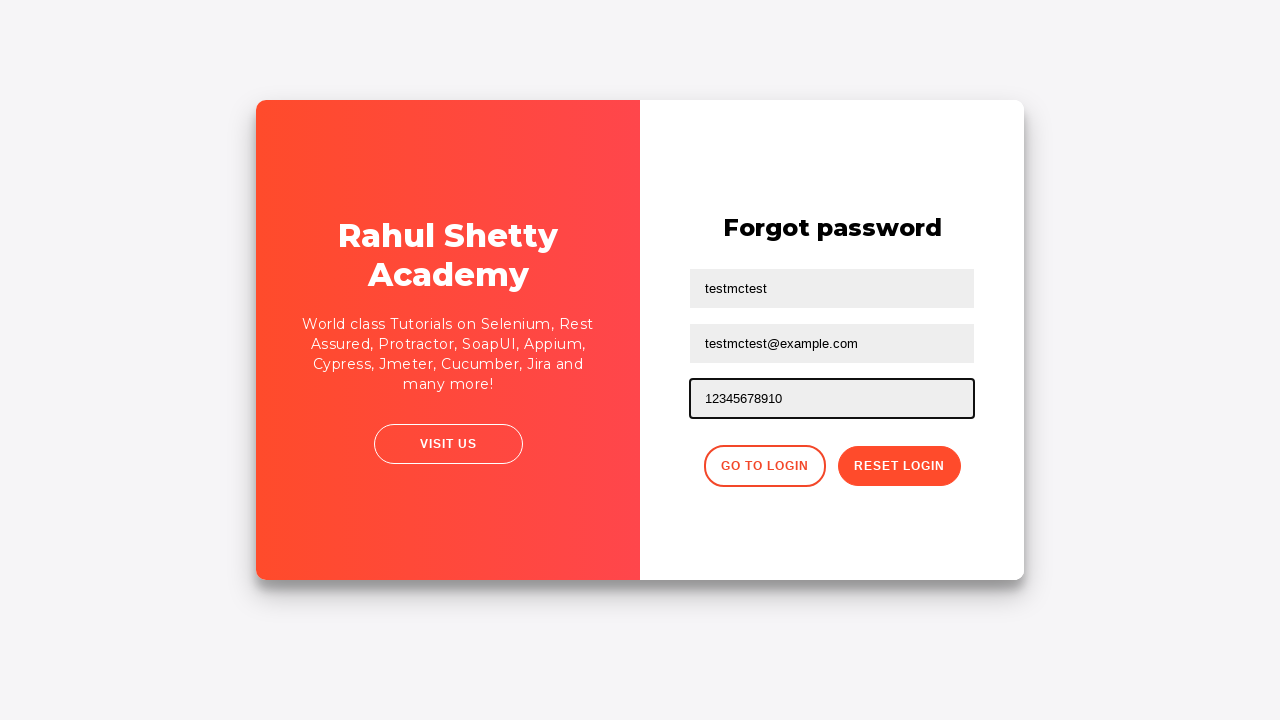